Tests radio button interactions on a demo page by clicking on different radio button options and verifying selection state

Starting URL: https://www.leafground.com/radio.xhtml

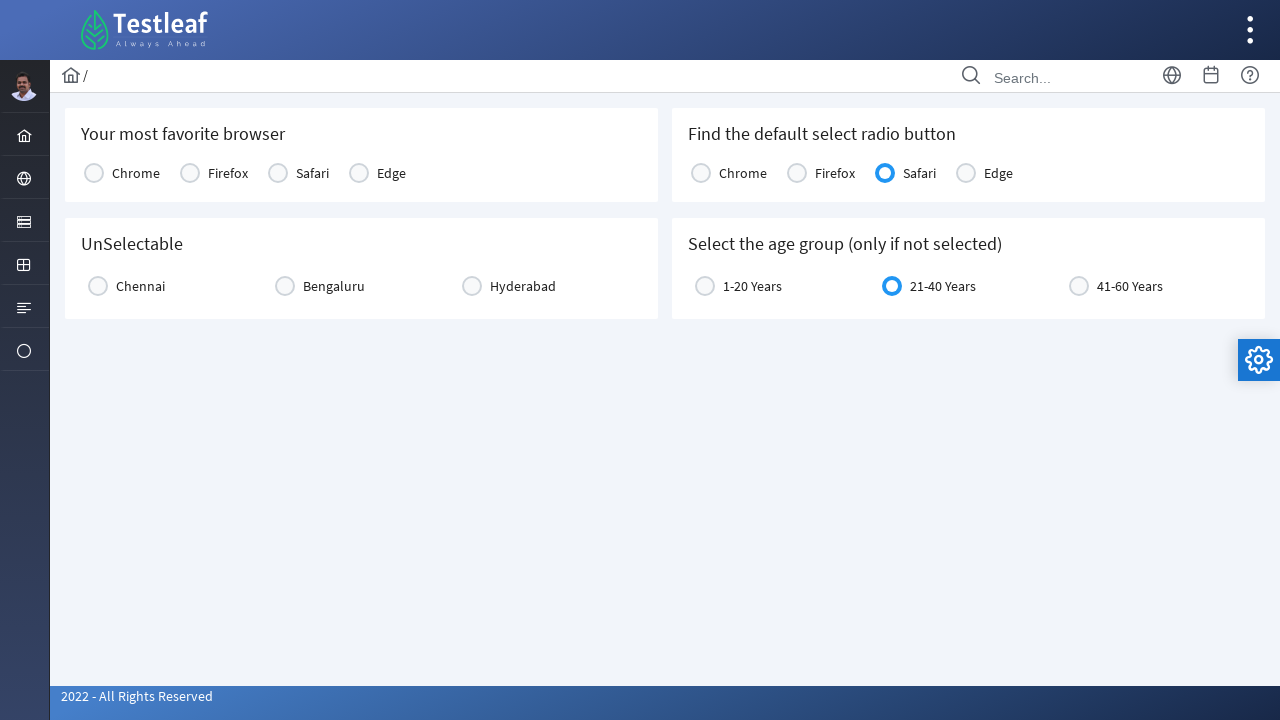

Clicked on Chrome radio button at (94, 173) on xpath=//label[text()='Chrome']/preceding-sibling::div[1]
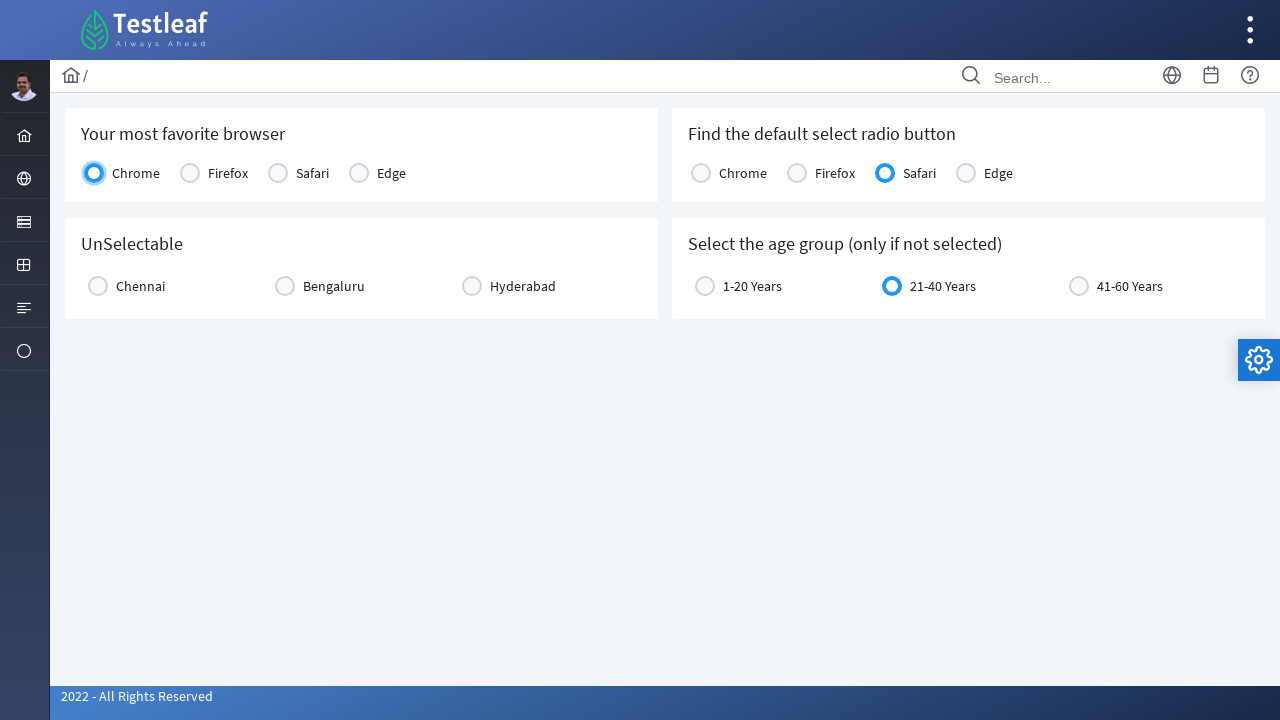

Waited for Safari radio button to be visible
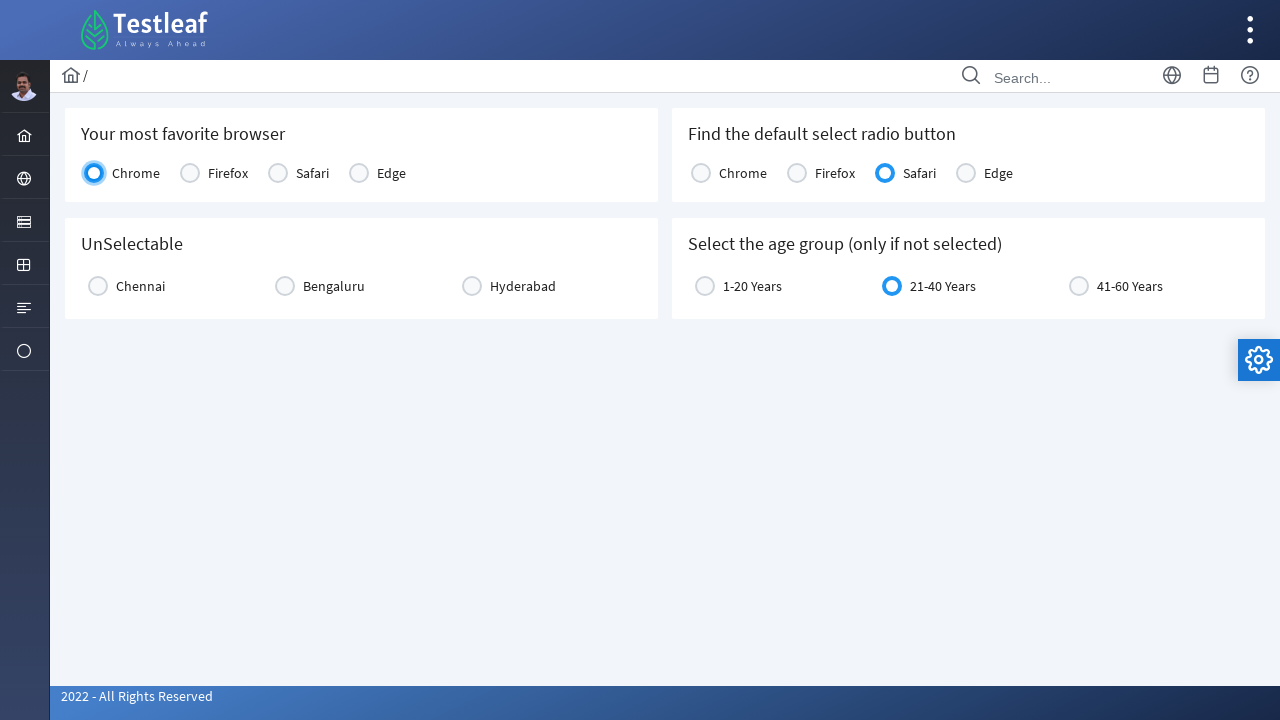

Clicked on 21-40 Years radio button at (892, 286) on xpath=//label[text()='21-40 Years']/preceding-sibling::div[1]
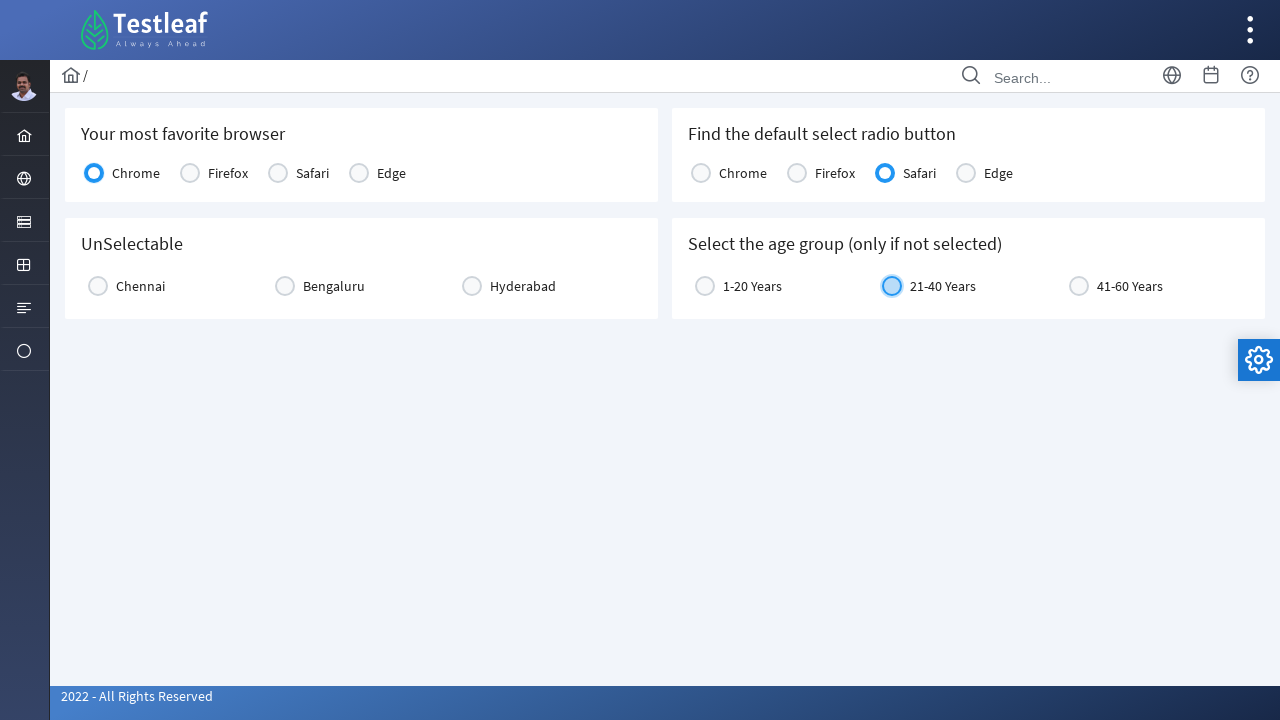

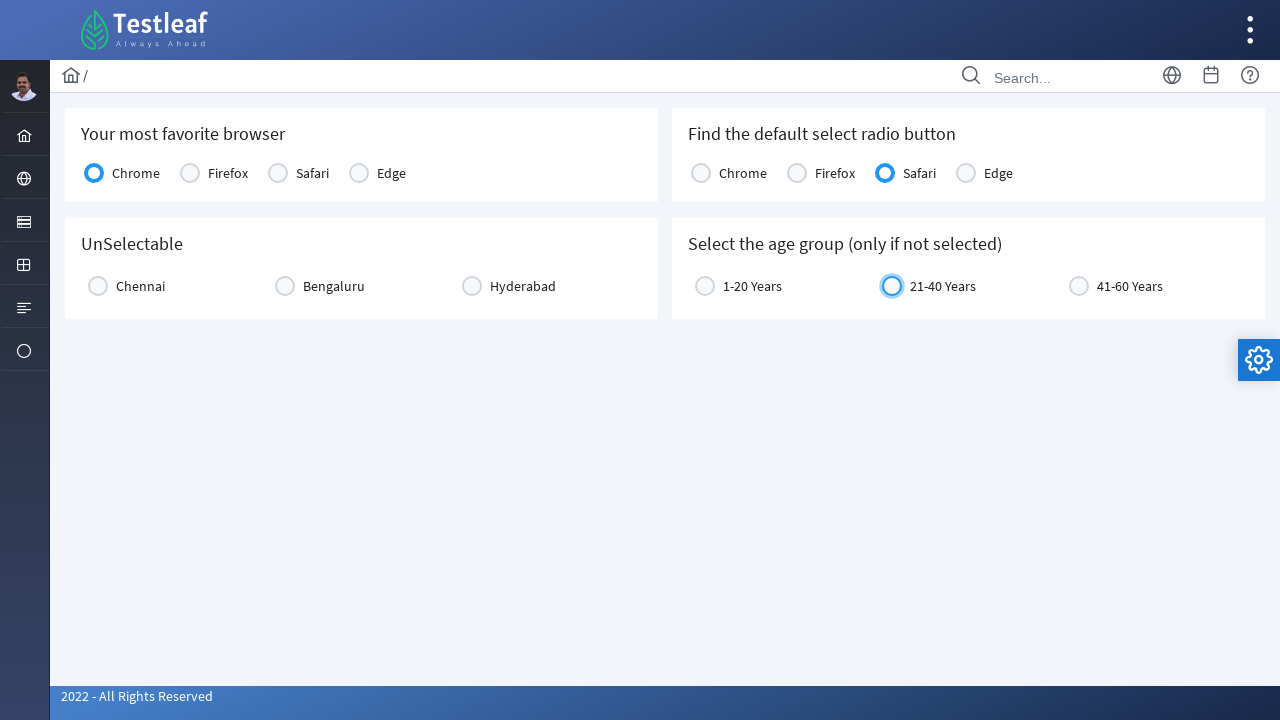